Tests handling browser prompt dialogs by clicking a button that opens a prompt and accepting it with a custom input value

Starting URL: https://selectorshub.com/xpath-practice-page/

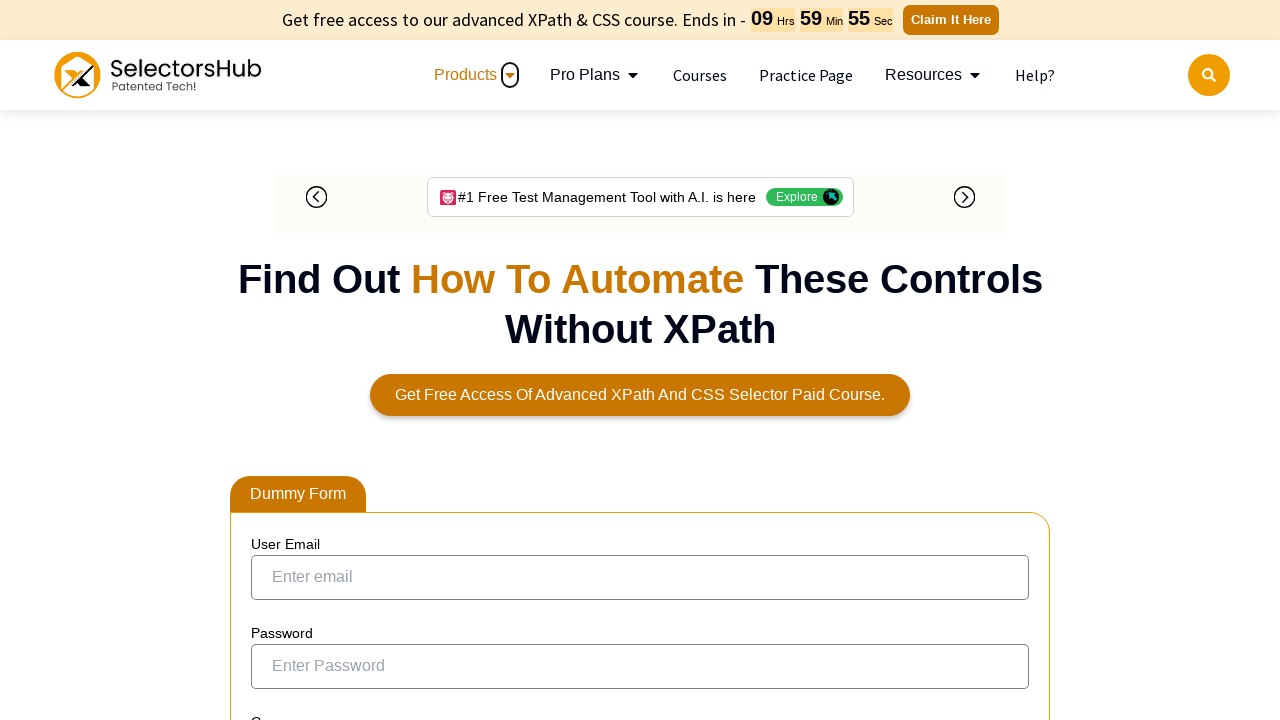

Page loaded successfully
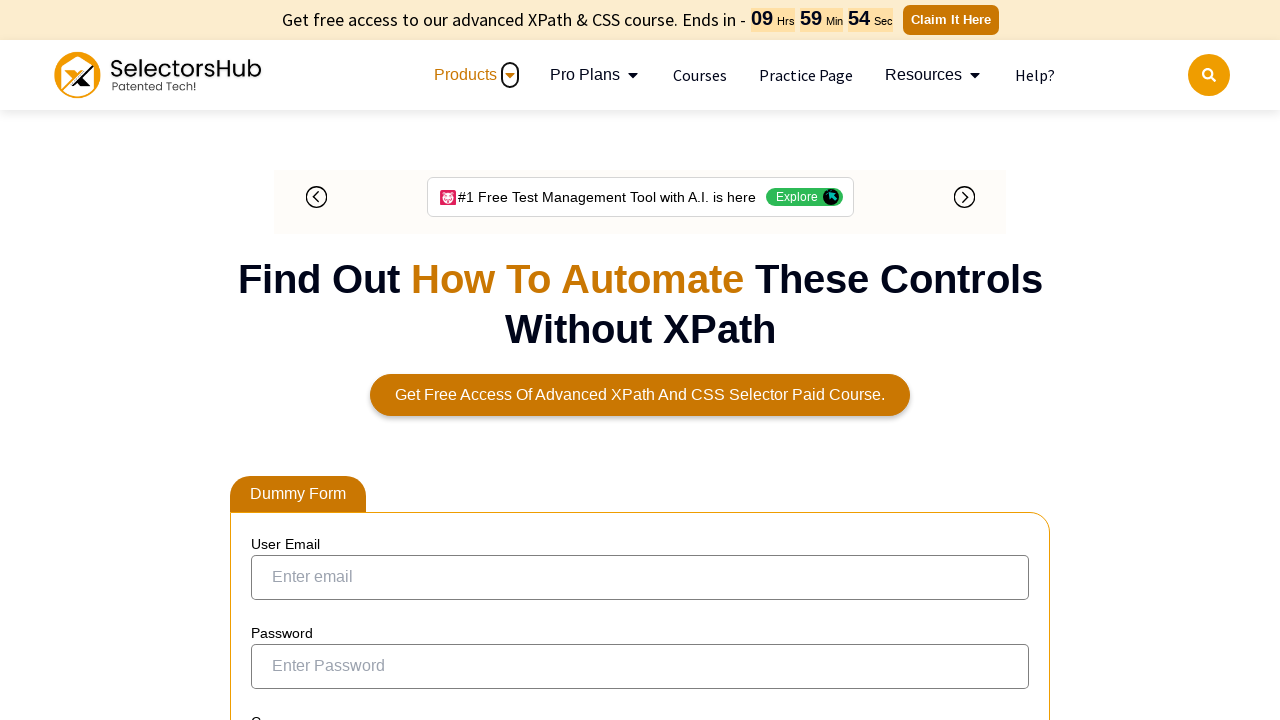

Set up dialog handler to accept prompt with custom input
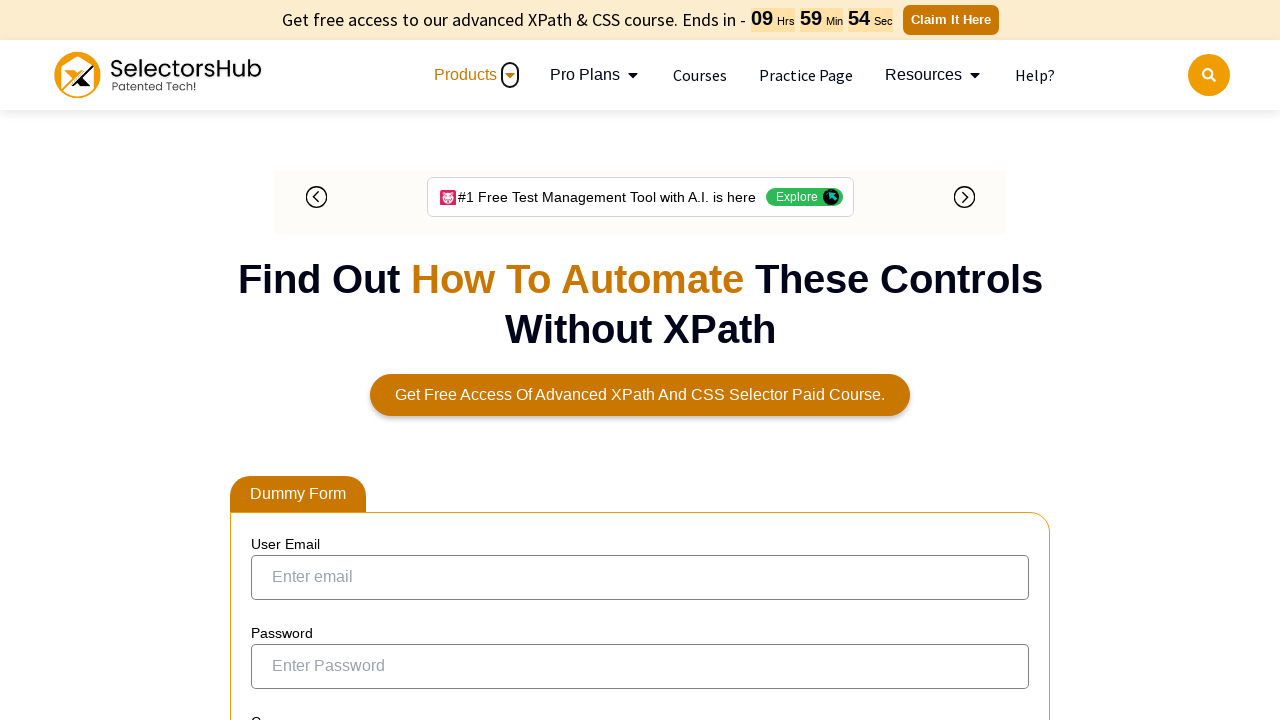

Clicked button to open window prompt alert at (388, 361) on xpath=//button[normalize-space()='Click To Open Window Prompt Alert']
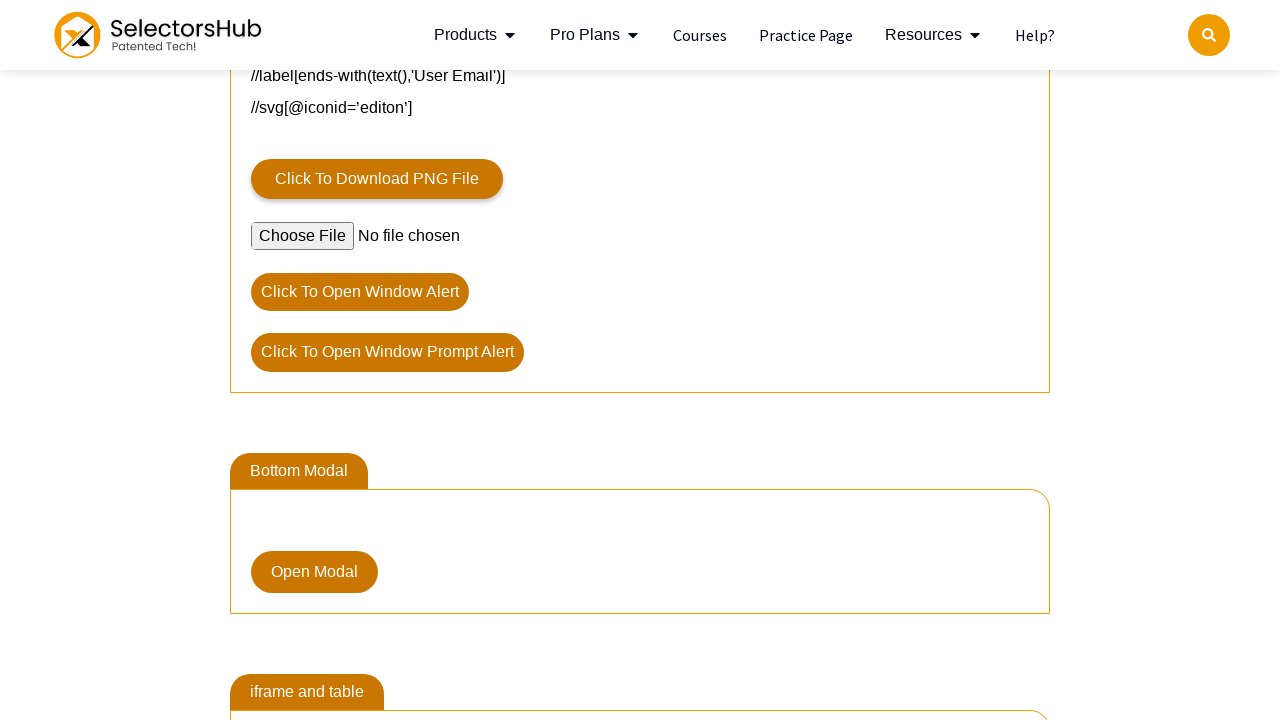

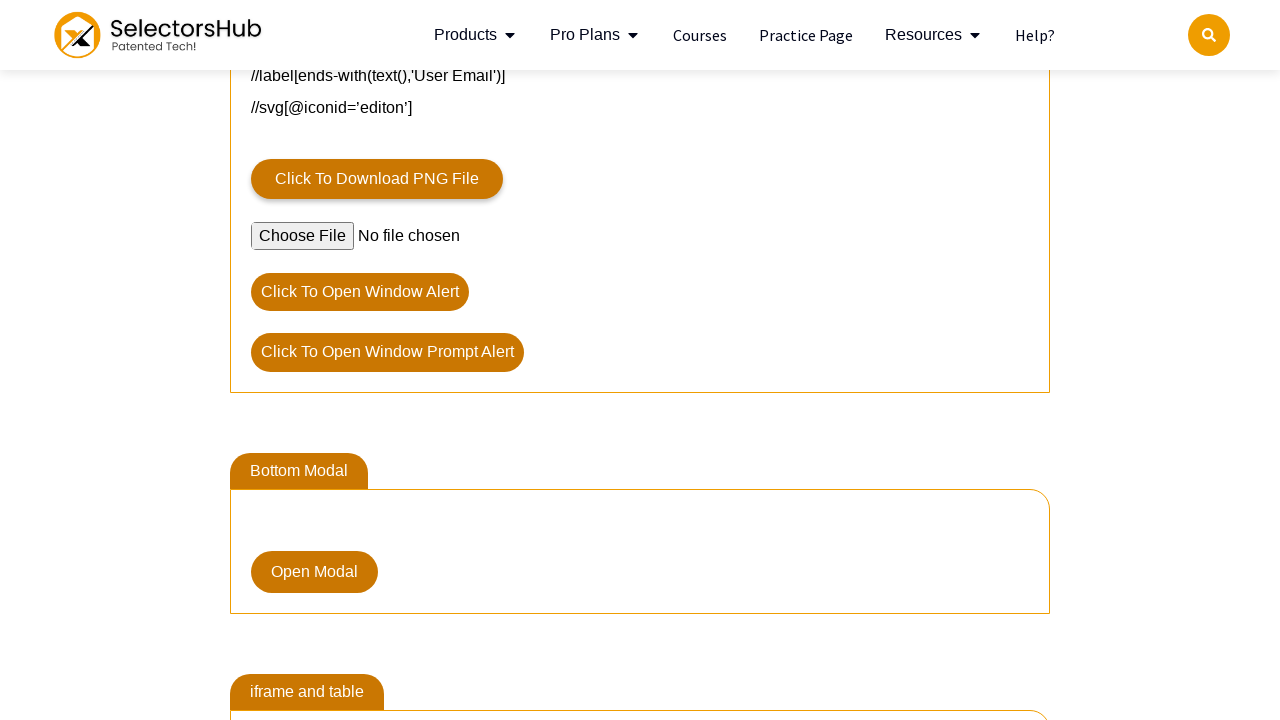